Tests the add/remove elements functionality by clicking "Add Element" twice to create Delete buttons, verifying the count is 2, then deleting one button and verifying the count is 1.

Starting URL: http://the-internet.herokuapp.com/add_remove_elements/

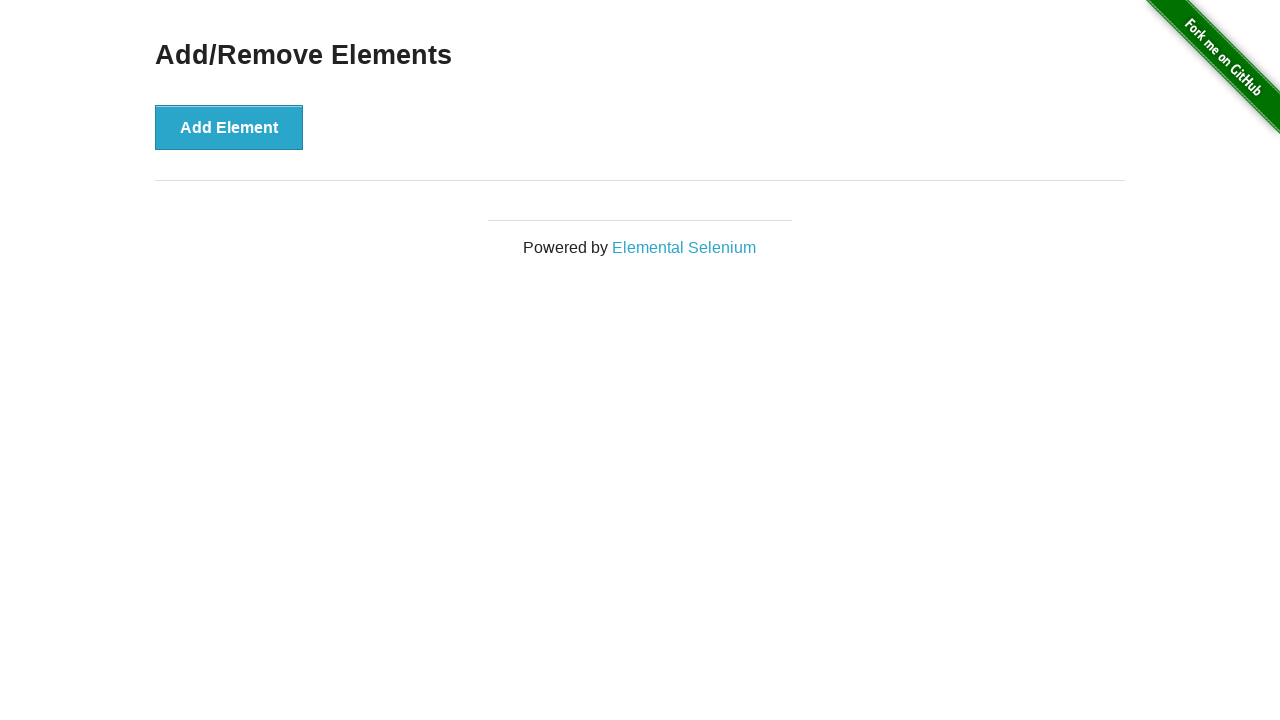

Clicked 'Add Element' button (first time) at (229, 127) on xpath=//button[text()='Add Element']
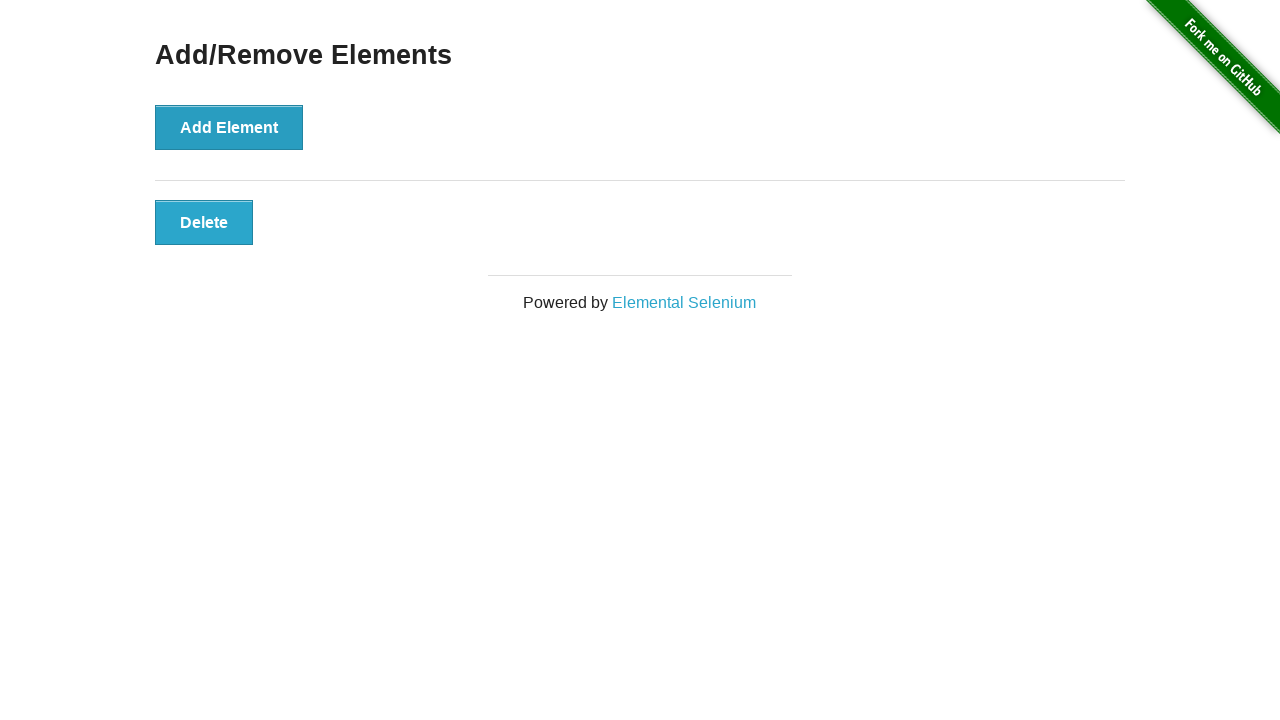

Clicked 'Add Element' button (second time) at (229, 127) on xpath=//button[text()='Add Element']
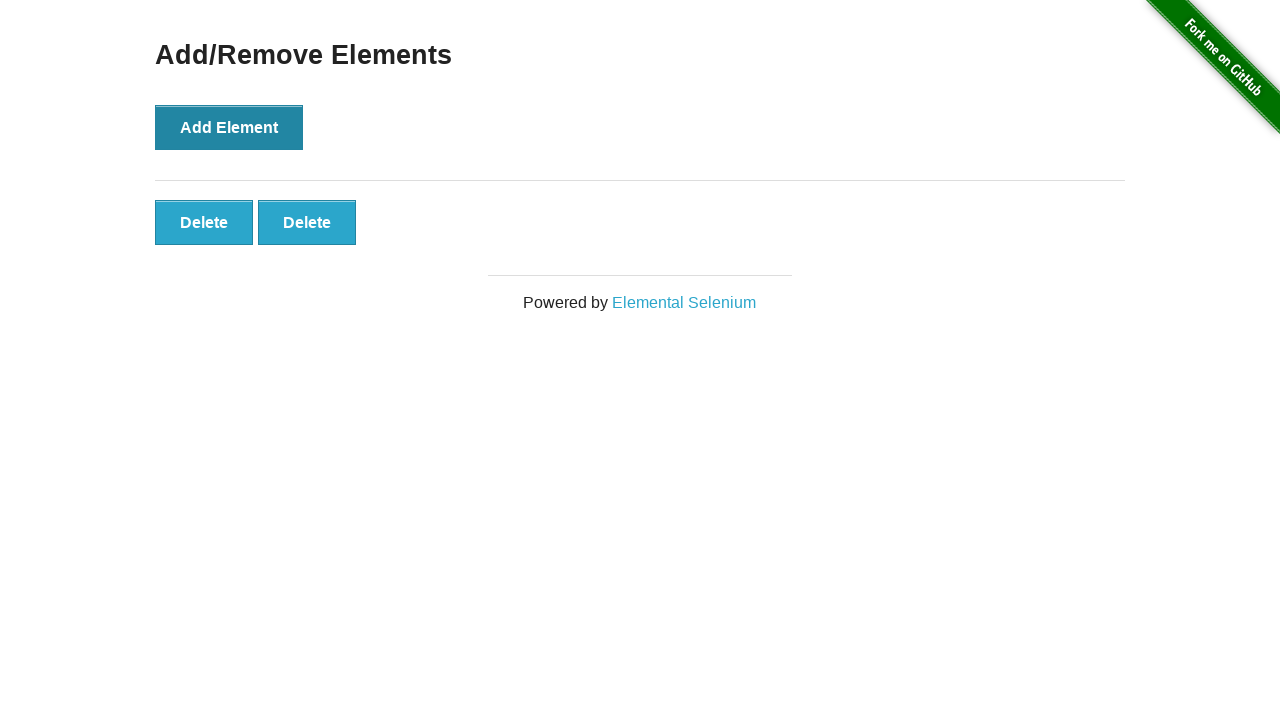

Waited for Delete buttons to appear
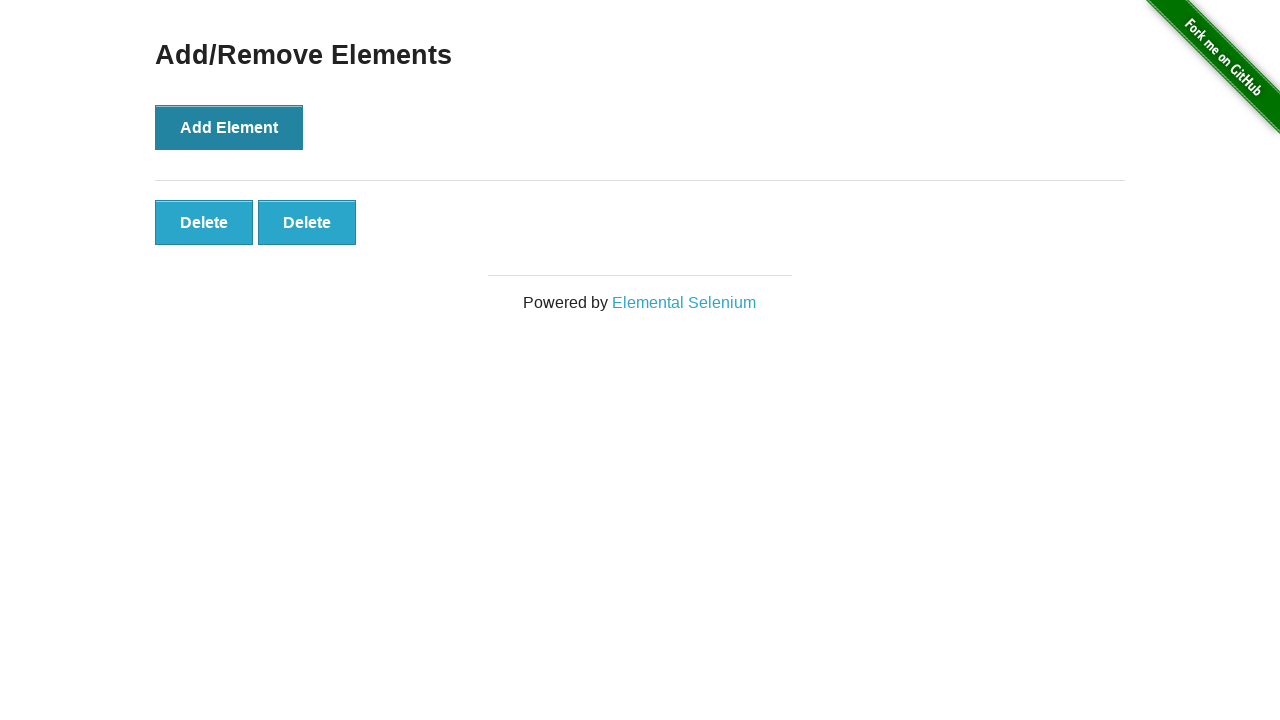

Located all Delete buttons
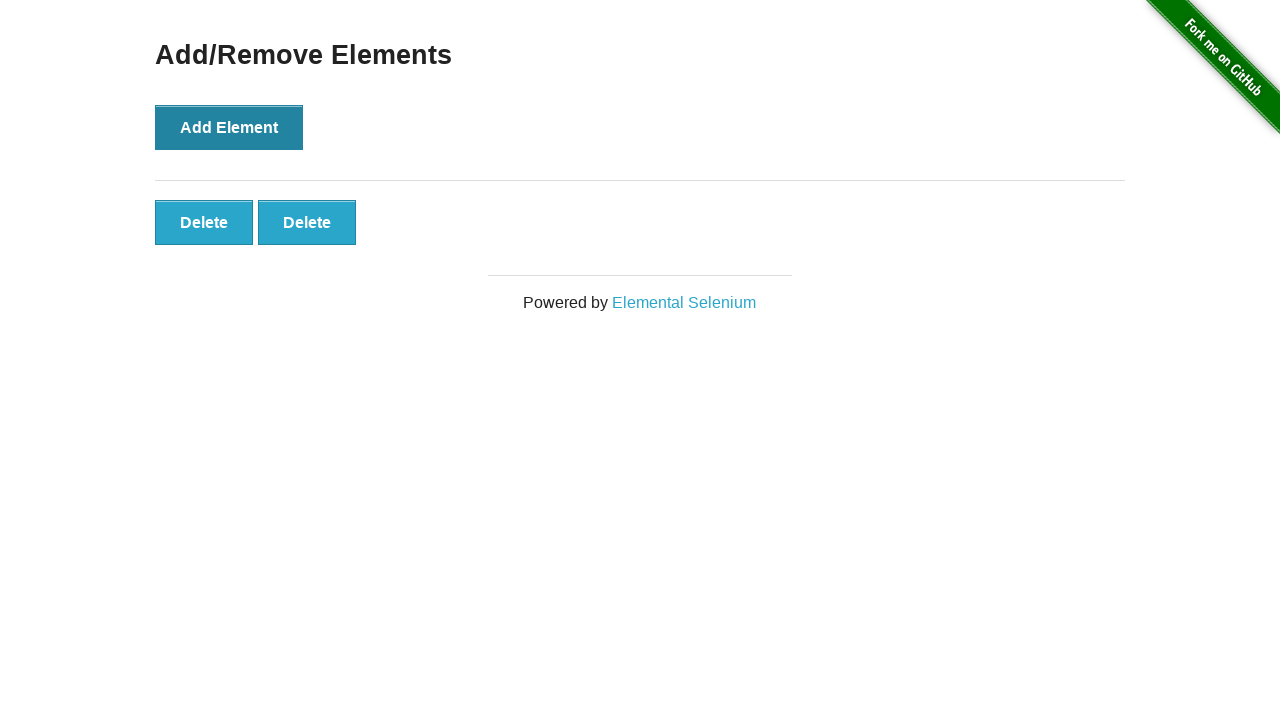

Verified that 2 Delete buttons are present
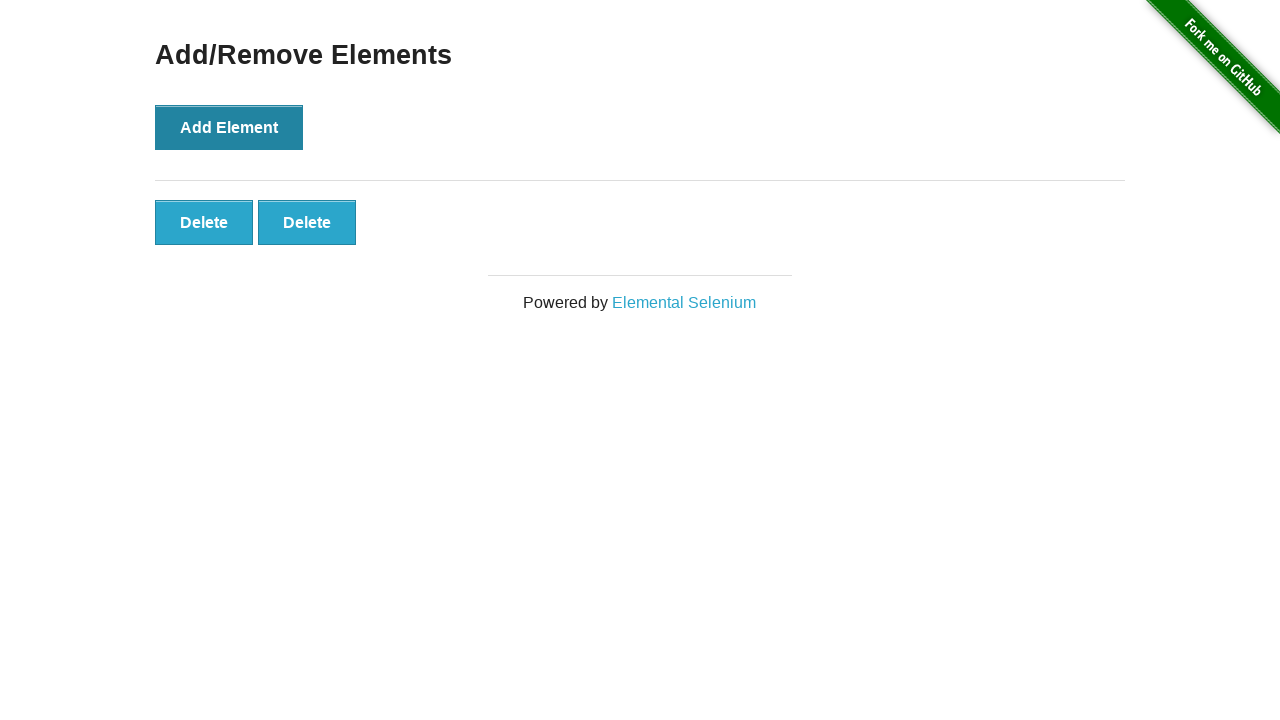

Clicked the first Delete button to remove it at (204, 222) on xpath=//button[text()='Delete'] >> nth=0
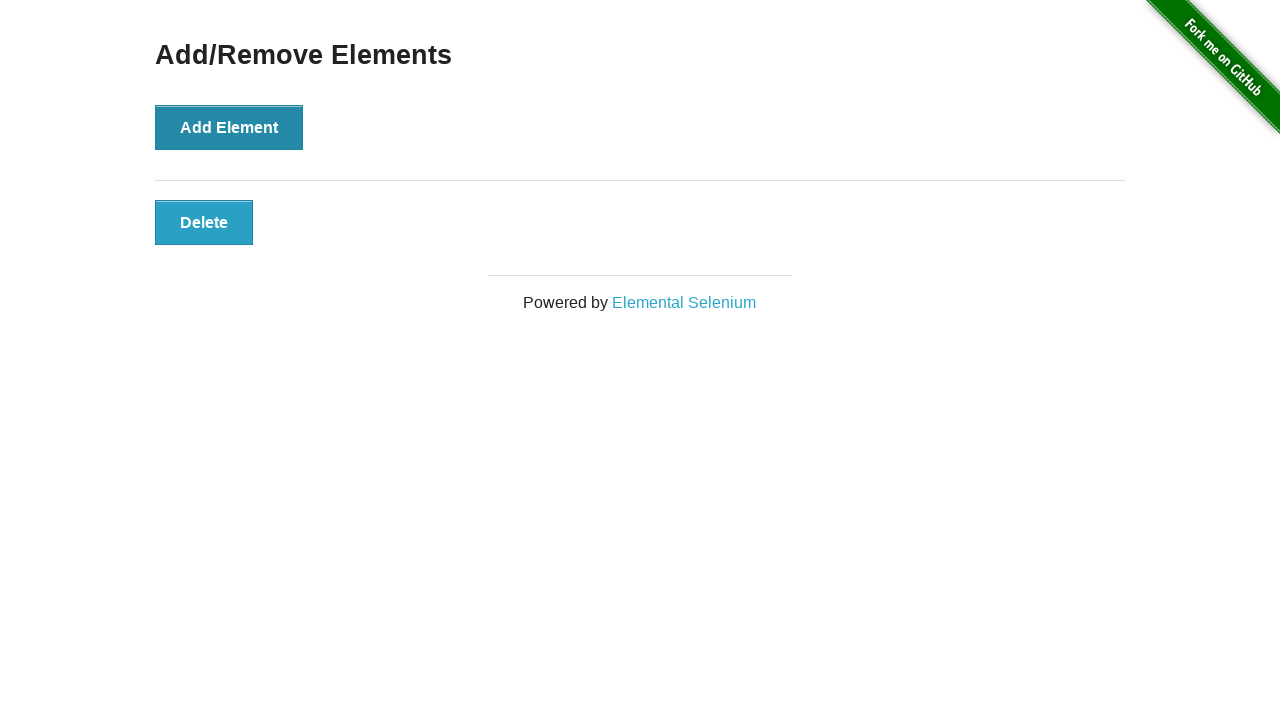

Located remaining Delete buttons
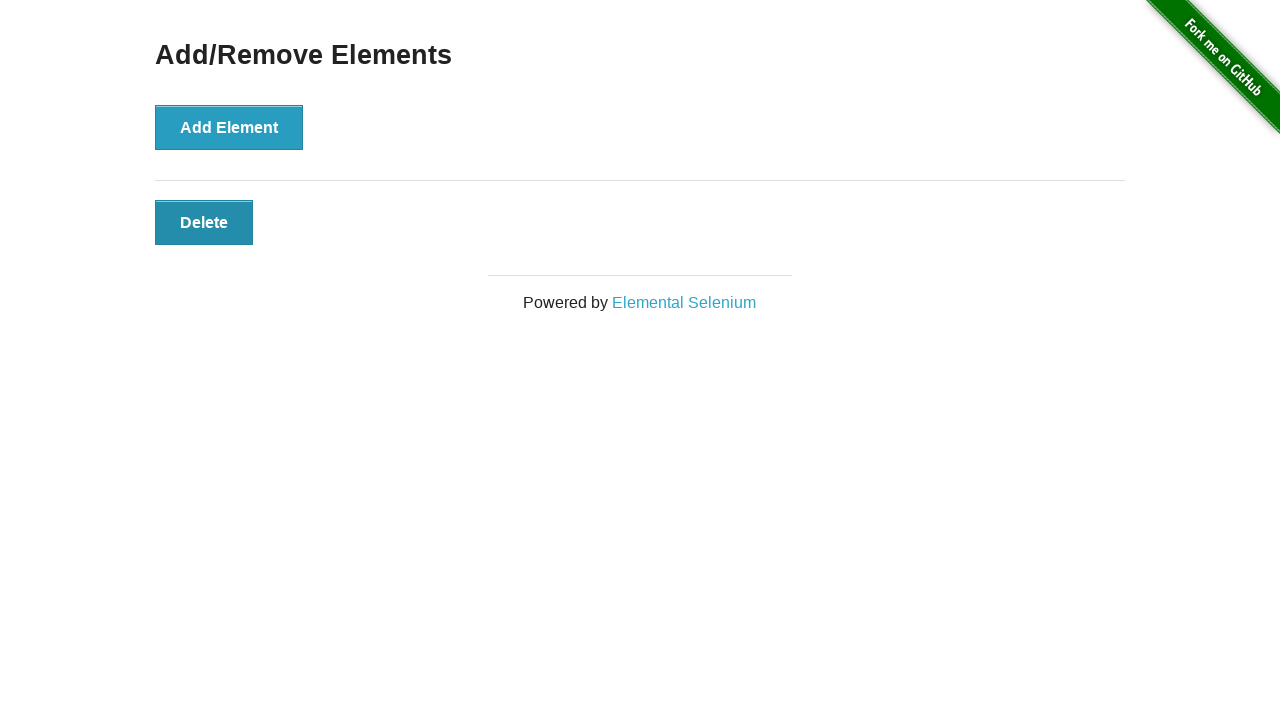

Verified that 1 Delete button remains
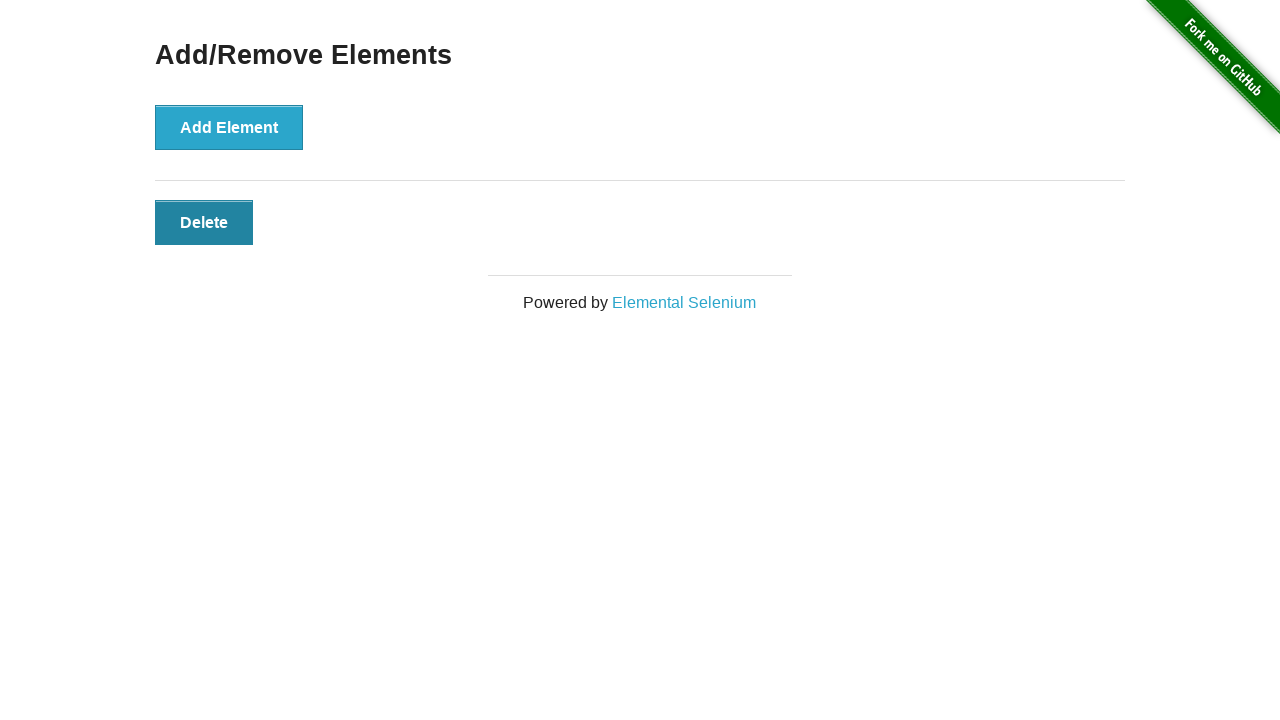

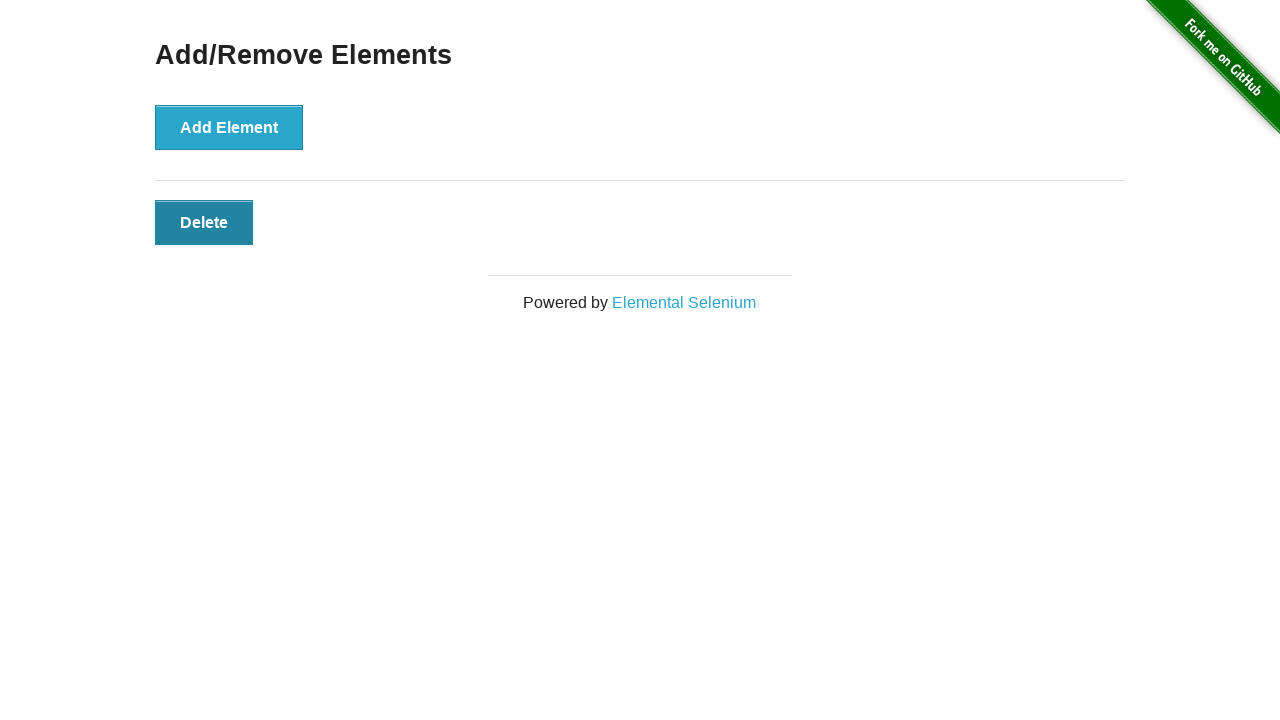